Tests dynamic content loading by clicking start button and waiting for content to appear

Starting URL: http://the-internet.herokuapp.com/dynamic_loading/2

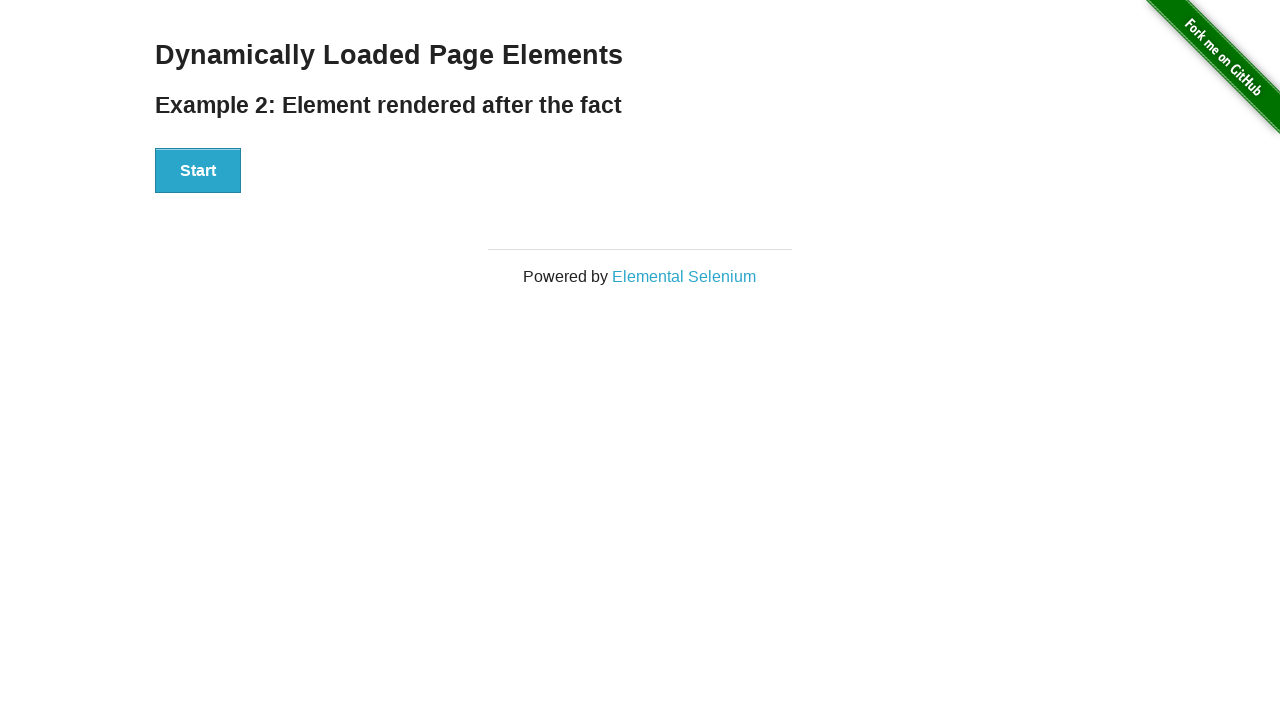

Navigated to dynamic loading page
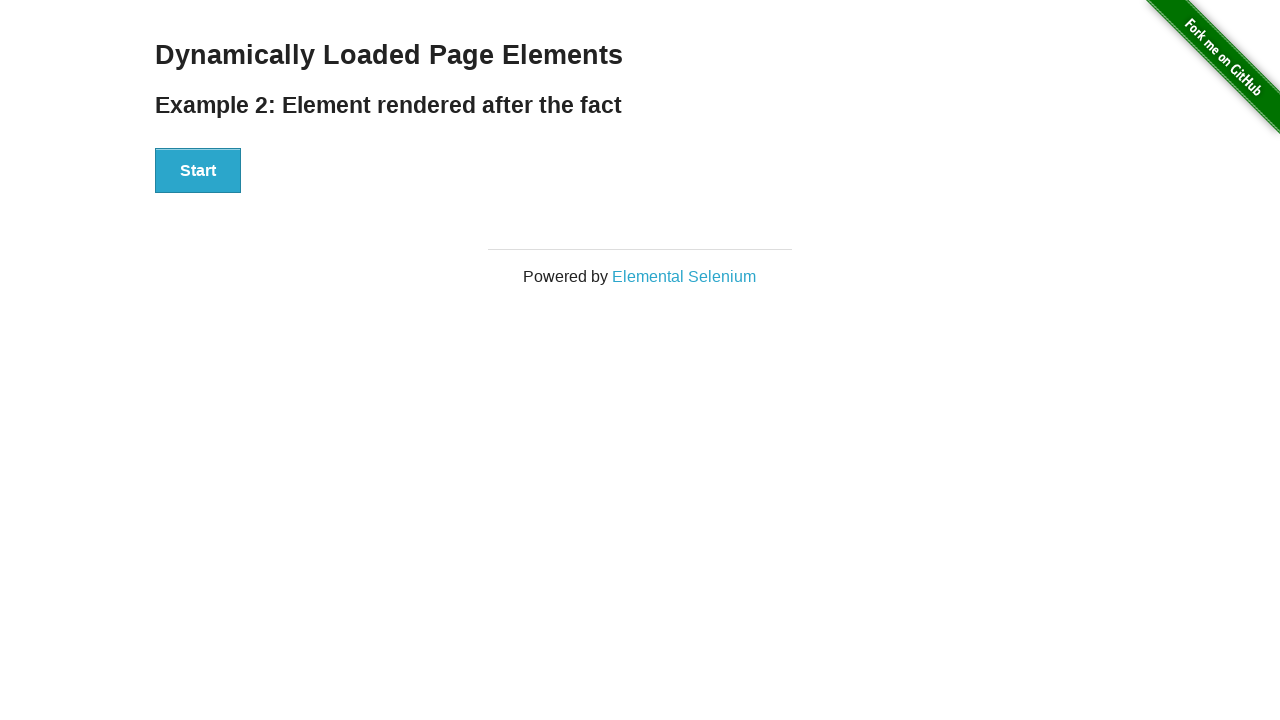

Clicked the Start button to trigger dynamic content loading at (198, 171) on xpath=//button[text()="Start"]
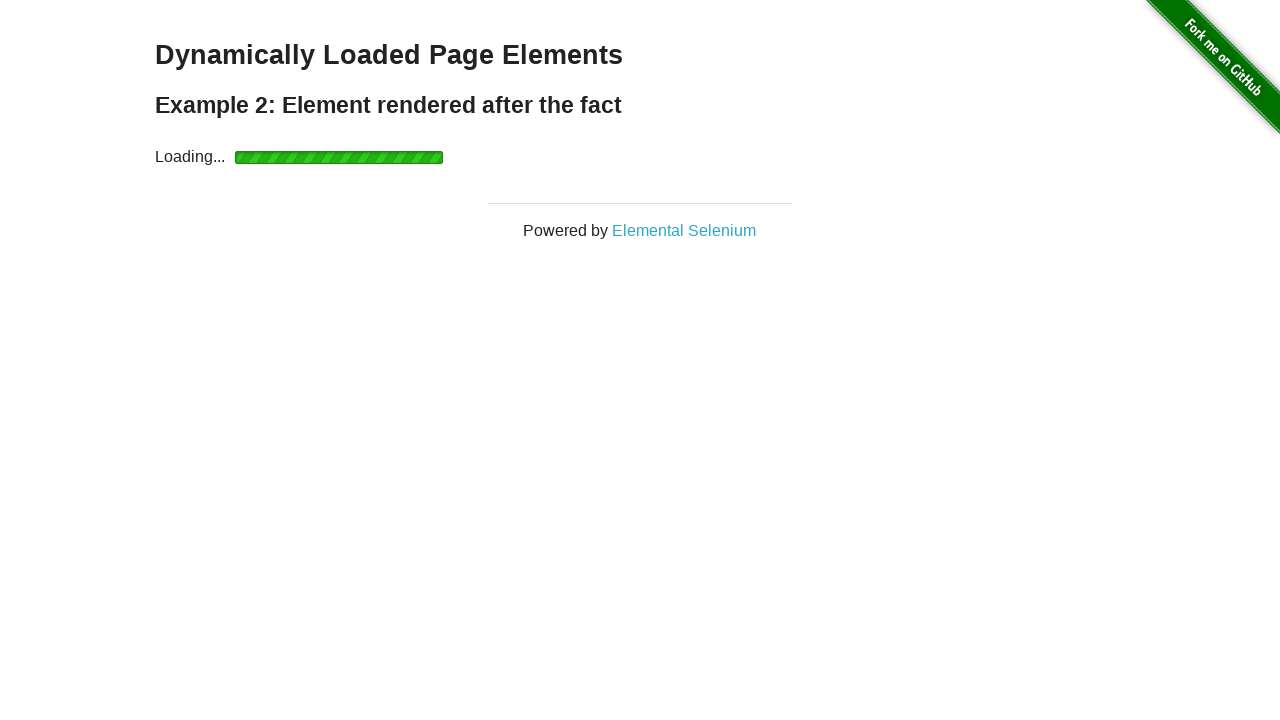

Dynamic content loaded and finish heading became visible
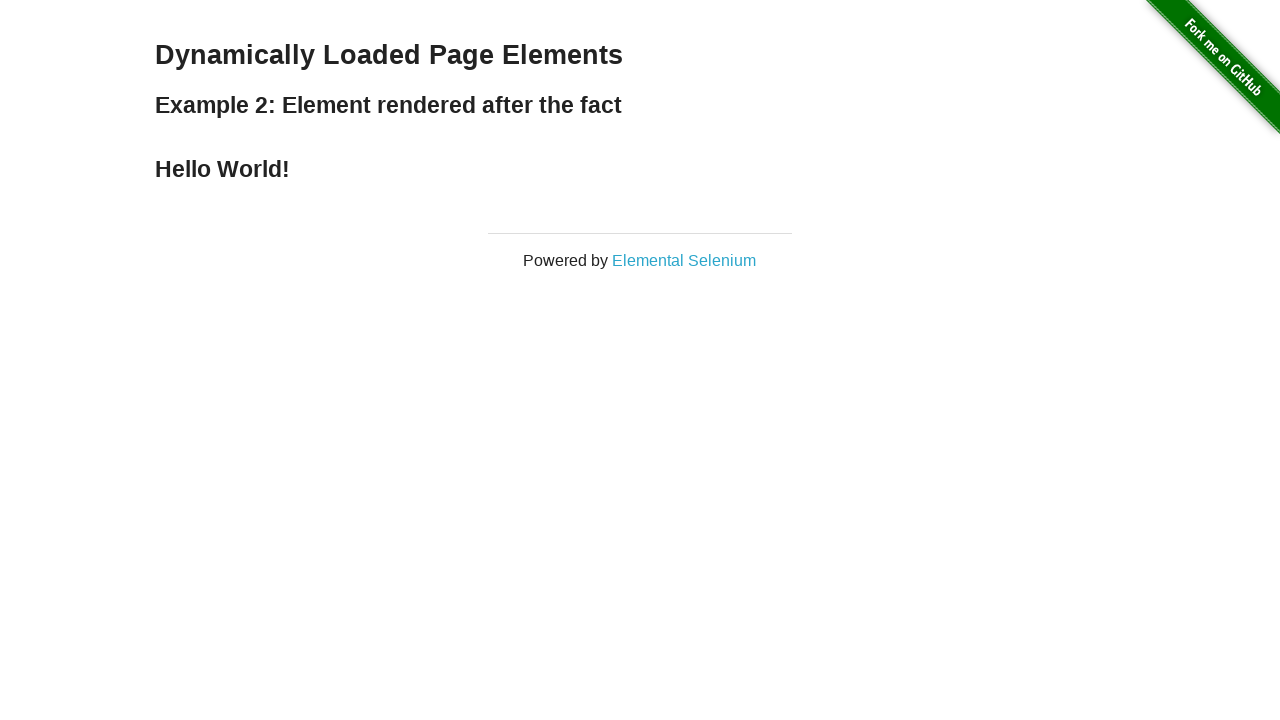

Retrieved loaded text: Hello World!
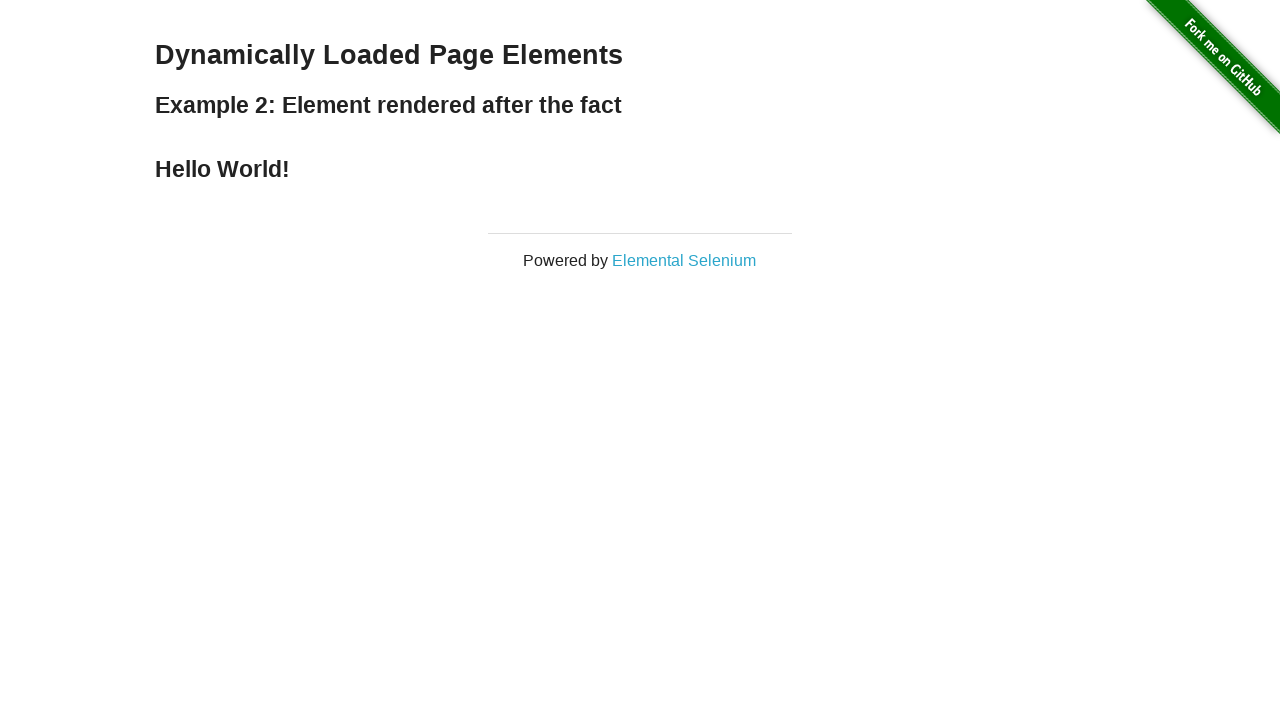

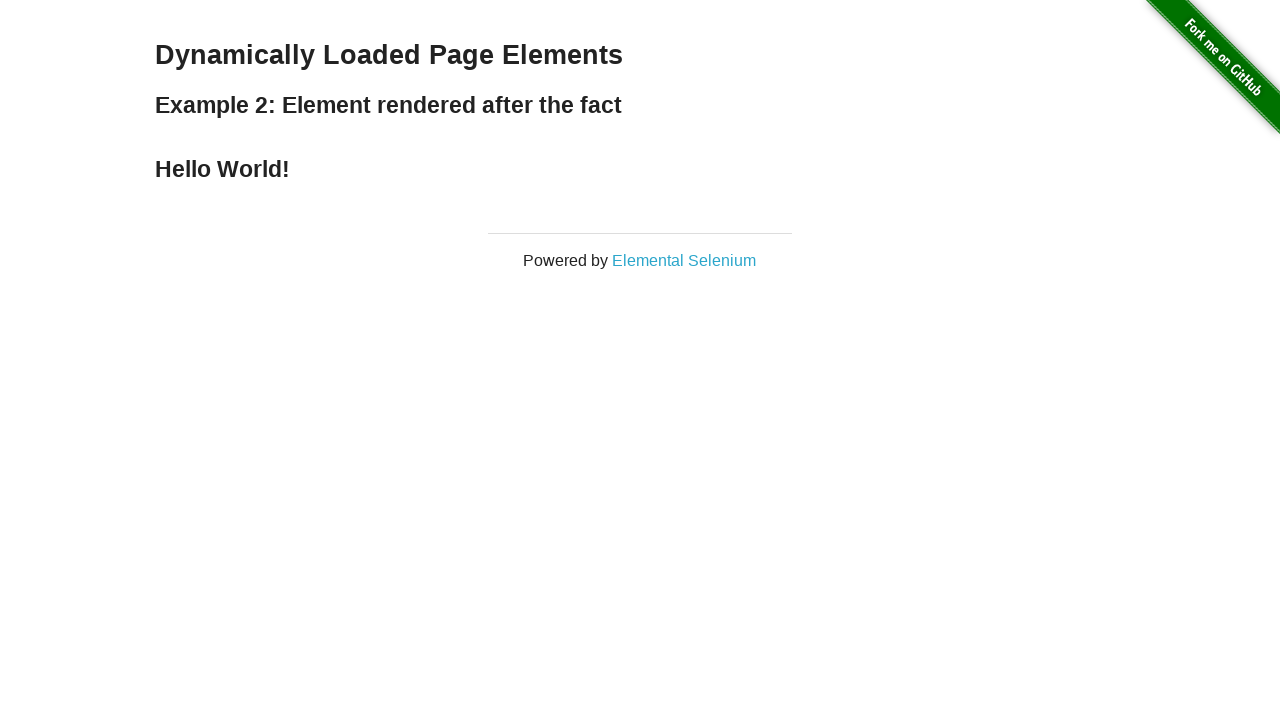